Verifies the FROM label text on the search form

Starting URL: https://www.redbus.in/

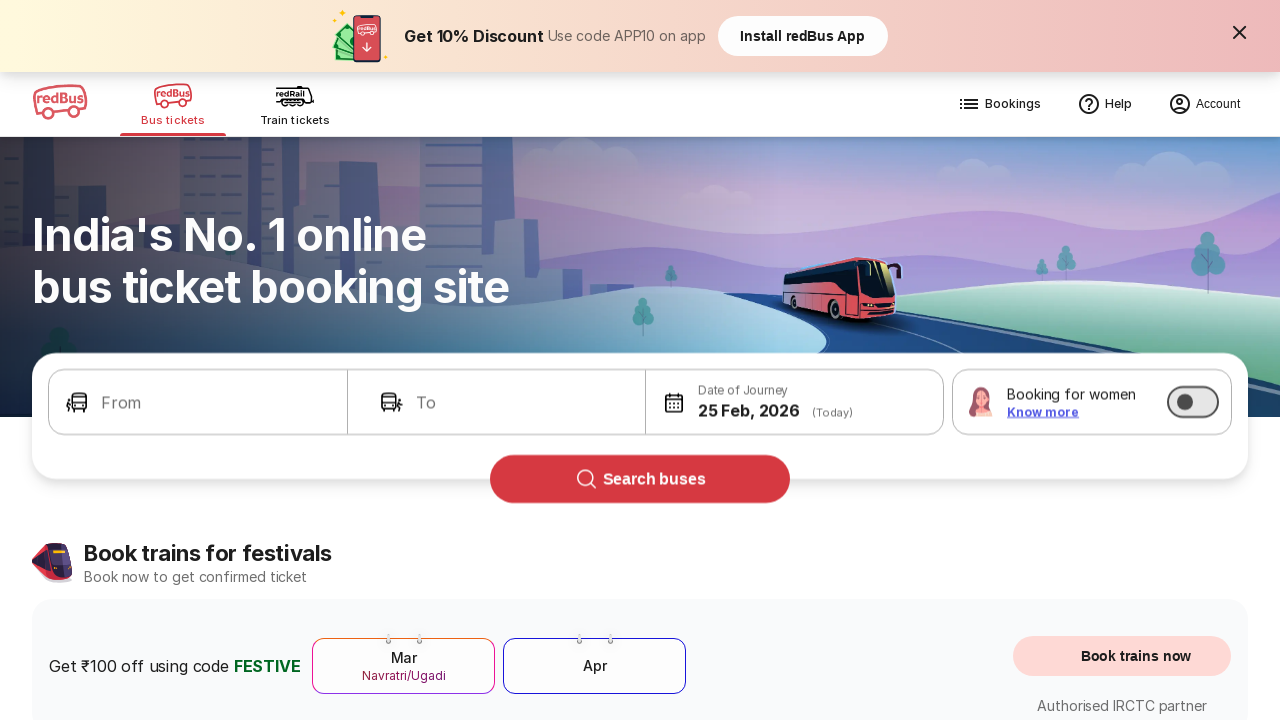

Waited for FROM label to be visible on the search form
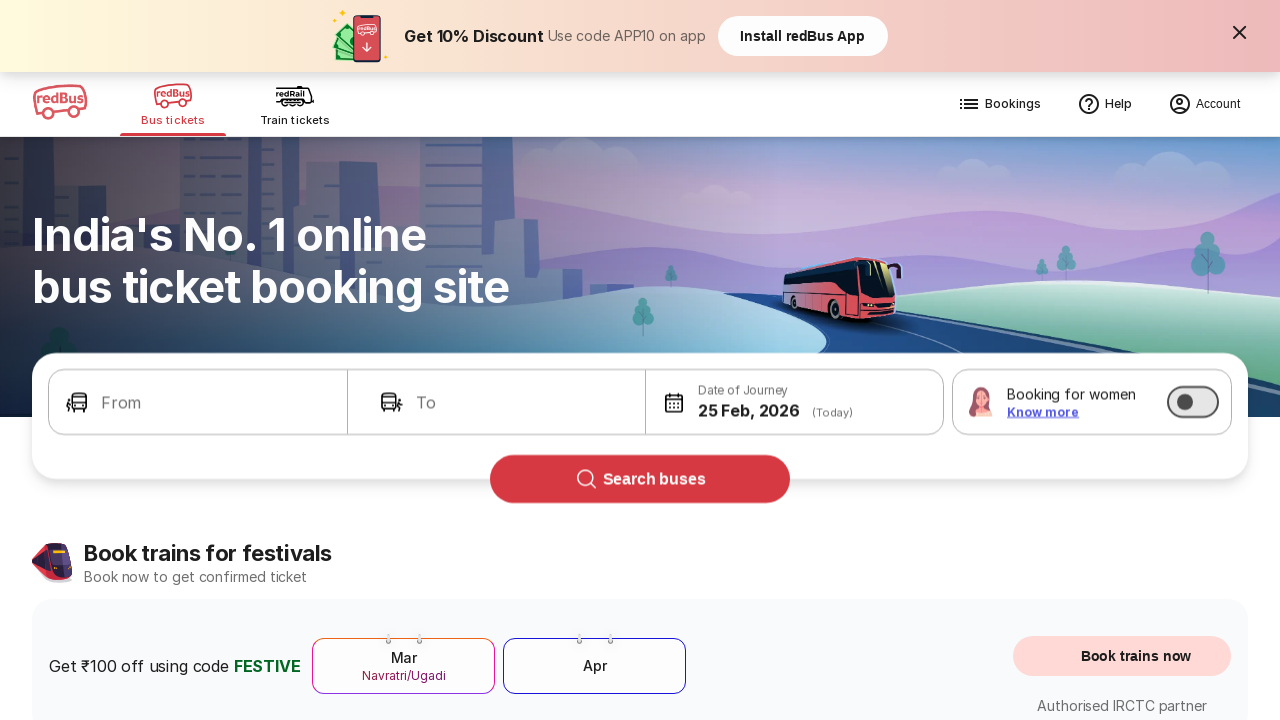

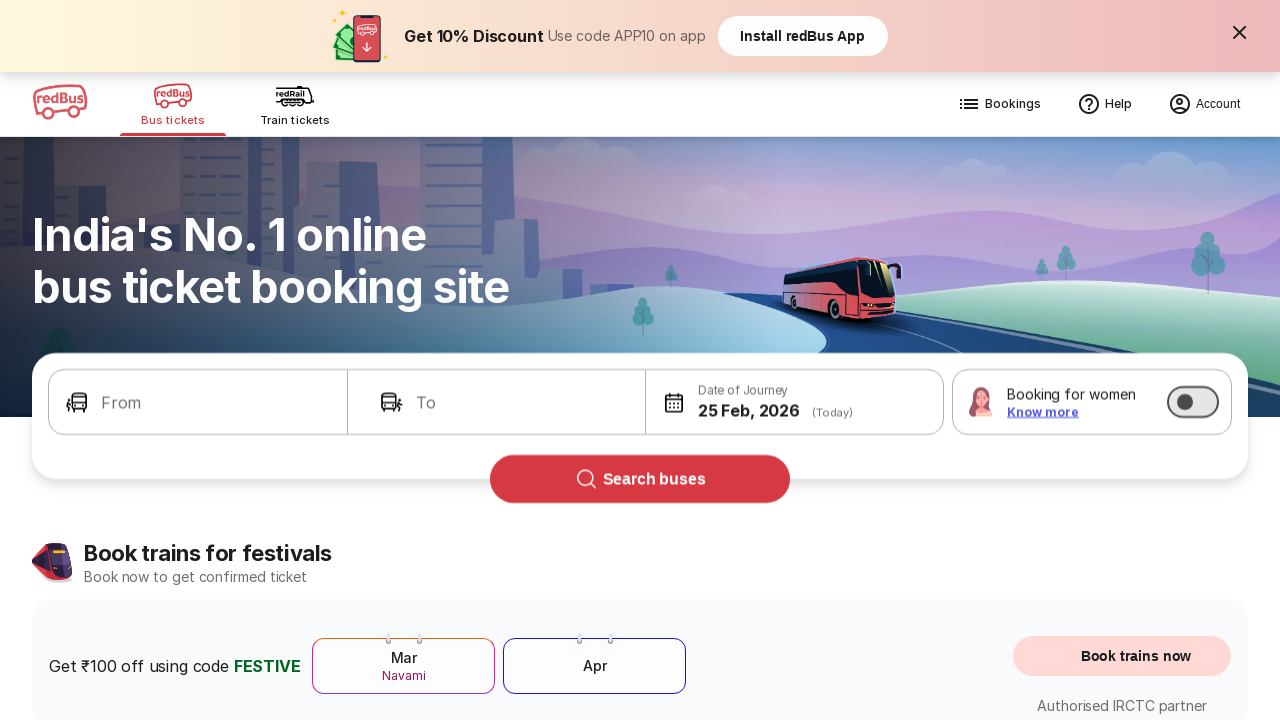